Fills out a practice form on Techlistic website by entering personal information, selecting options, and submitting the form using keyboard navigation

Starting URL: https://www.techlistic.com/p/selenium-practice-form.html

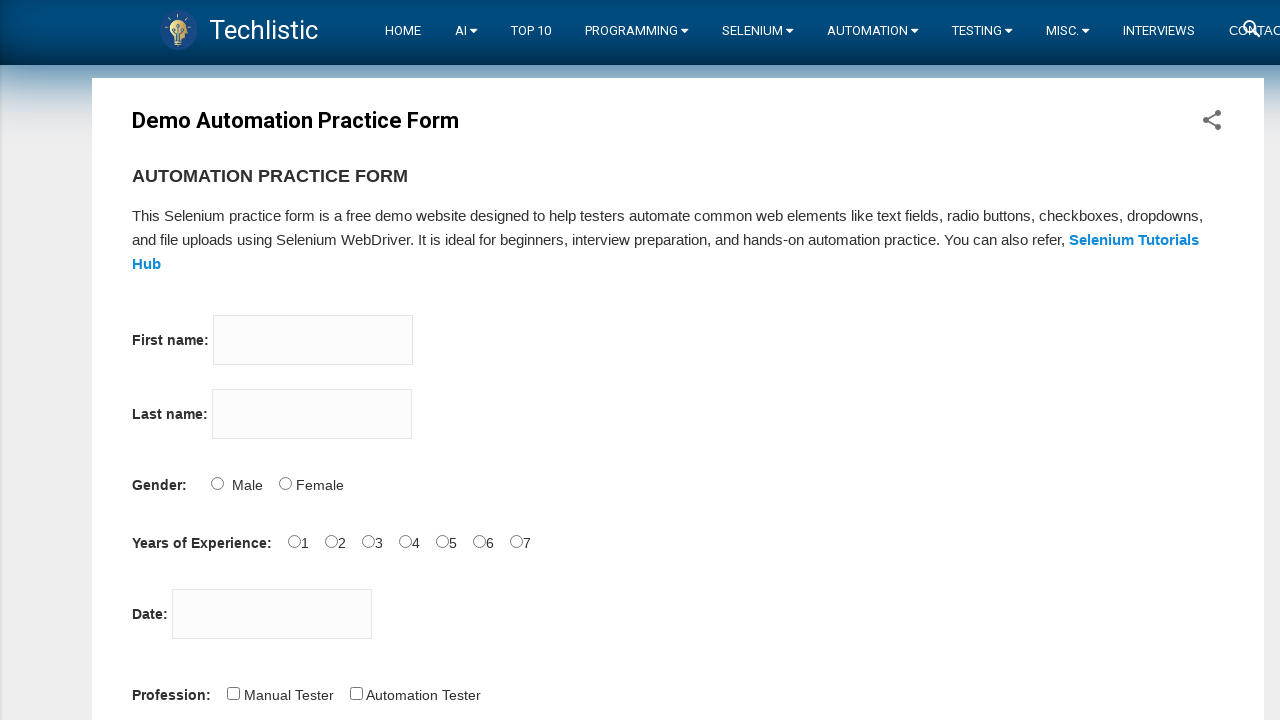

Filled first name field with 'M.Reşid' on input[name='firstname']
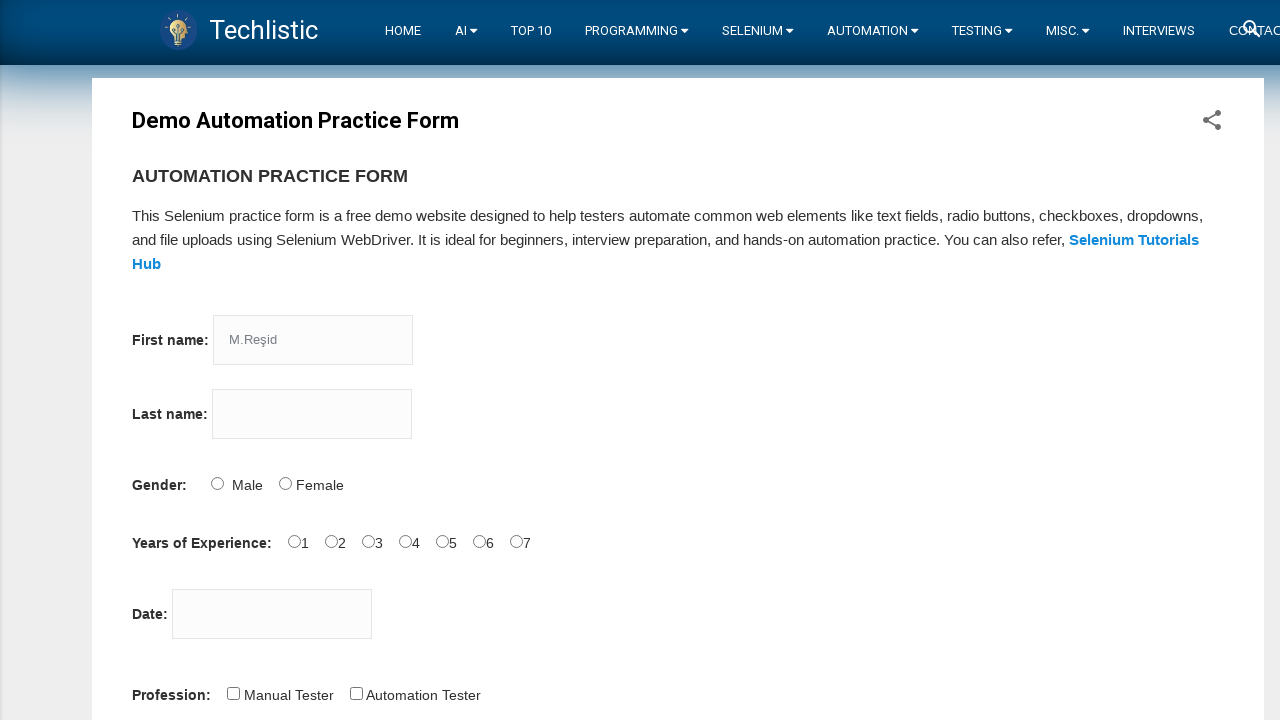

Pressed Tab to move to last name field on input[name='firstname']
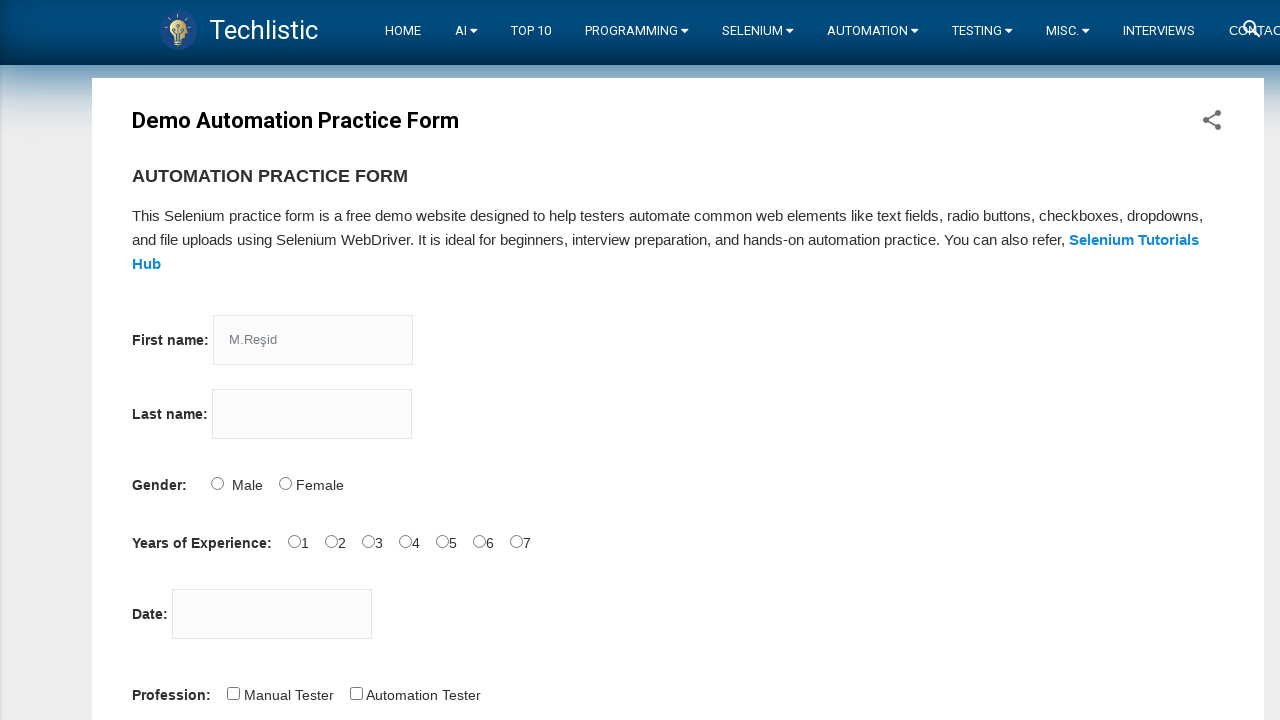

Typed last name 'Ercan'
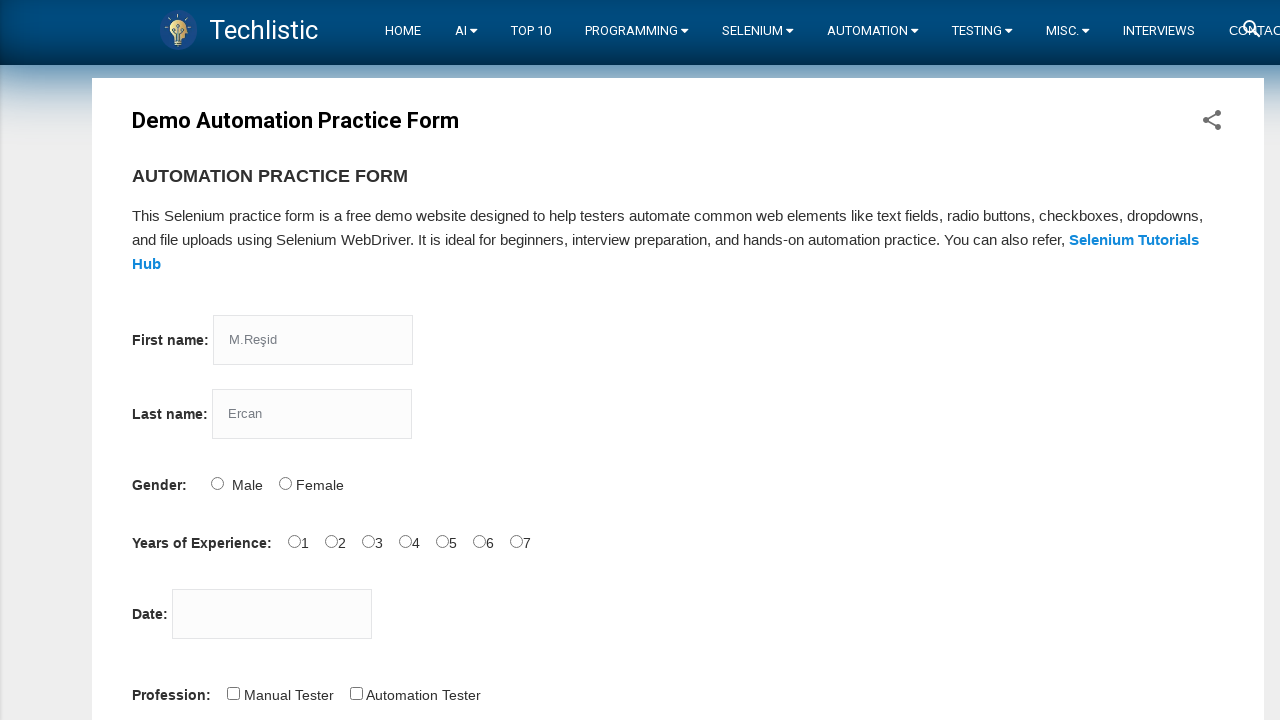

Pressed Tab to move to gender field
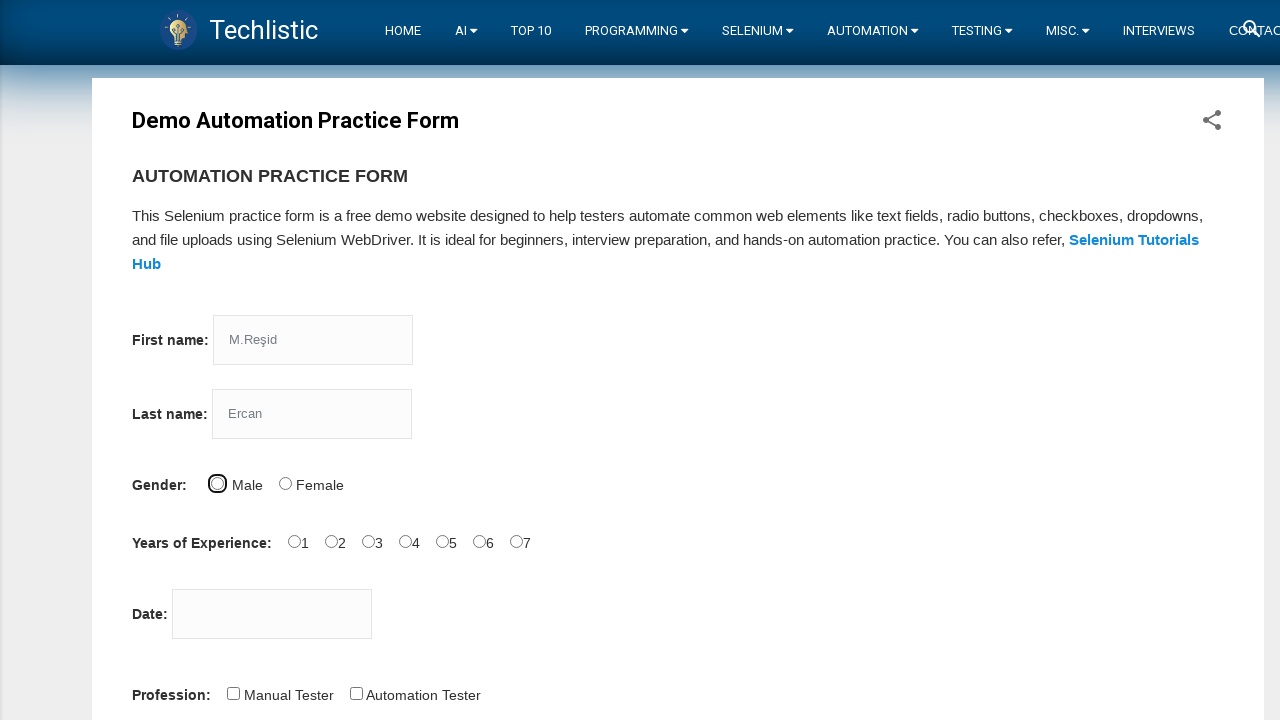

Selected gender option using ArrowRight
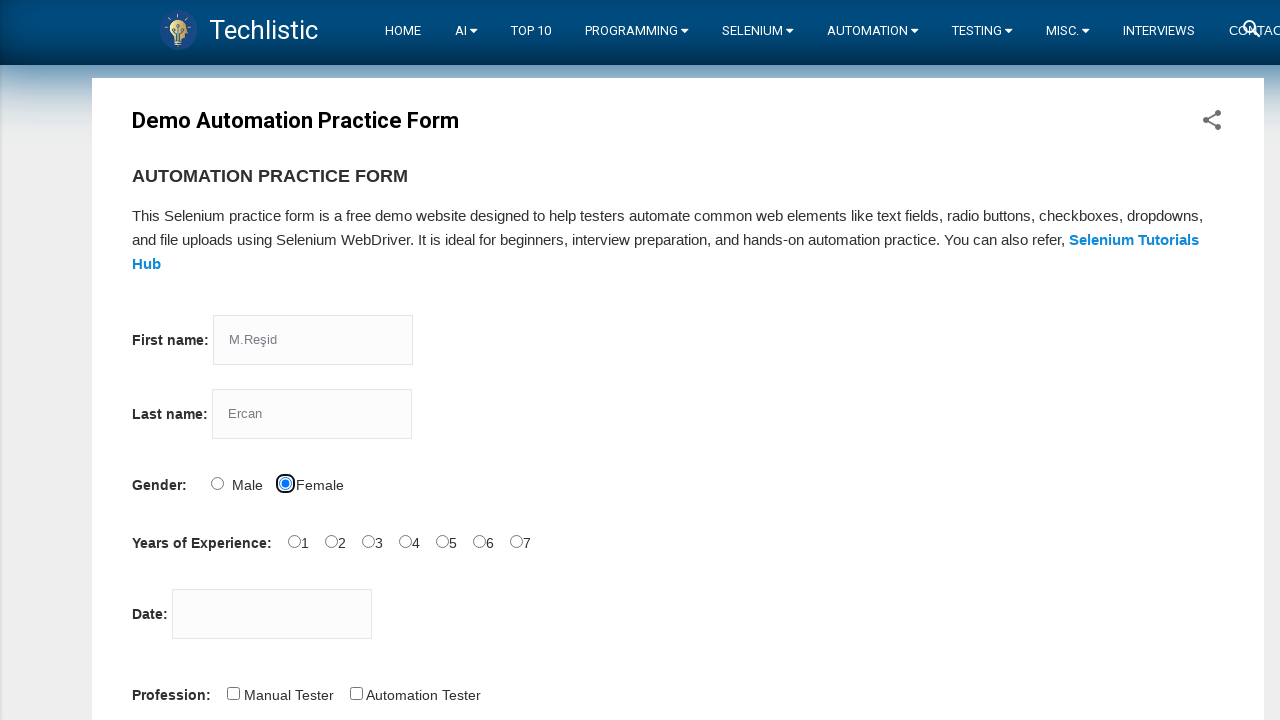

Pressed Tab to move to years of experience field
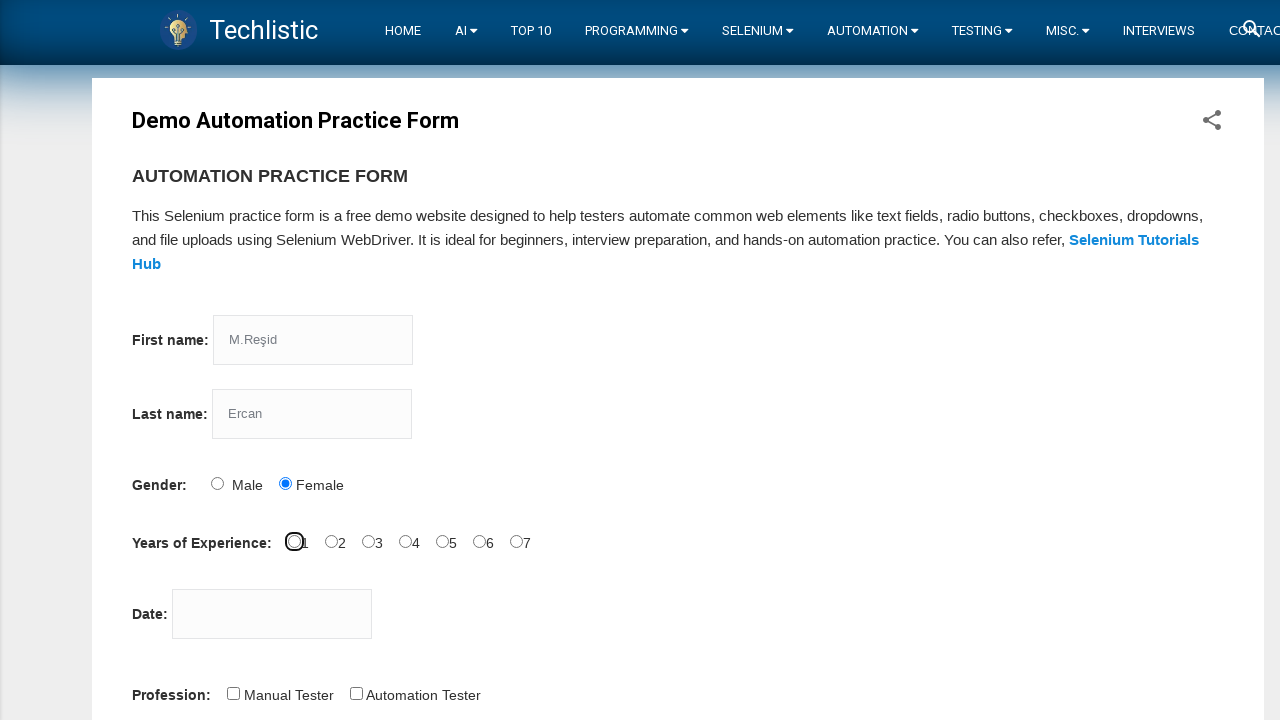

Pressed ArrowRight for years of experience
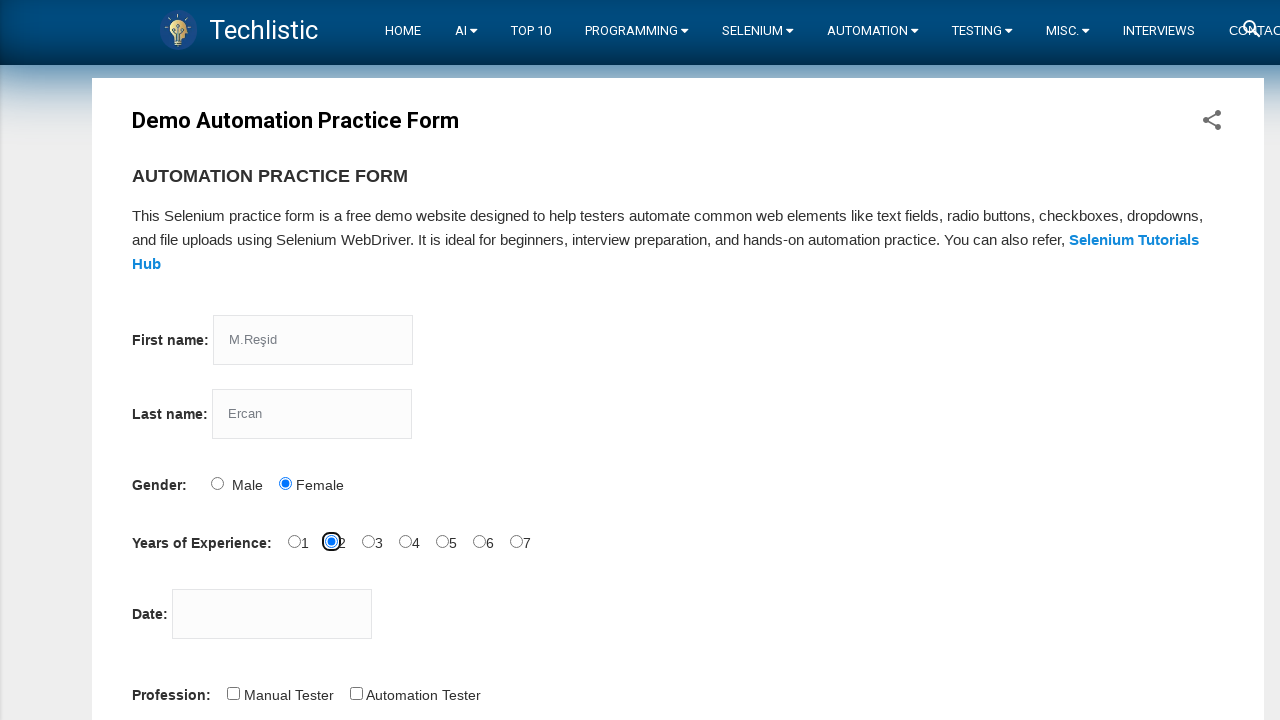

Pressed ArrowRight for years of experience again
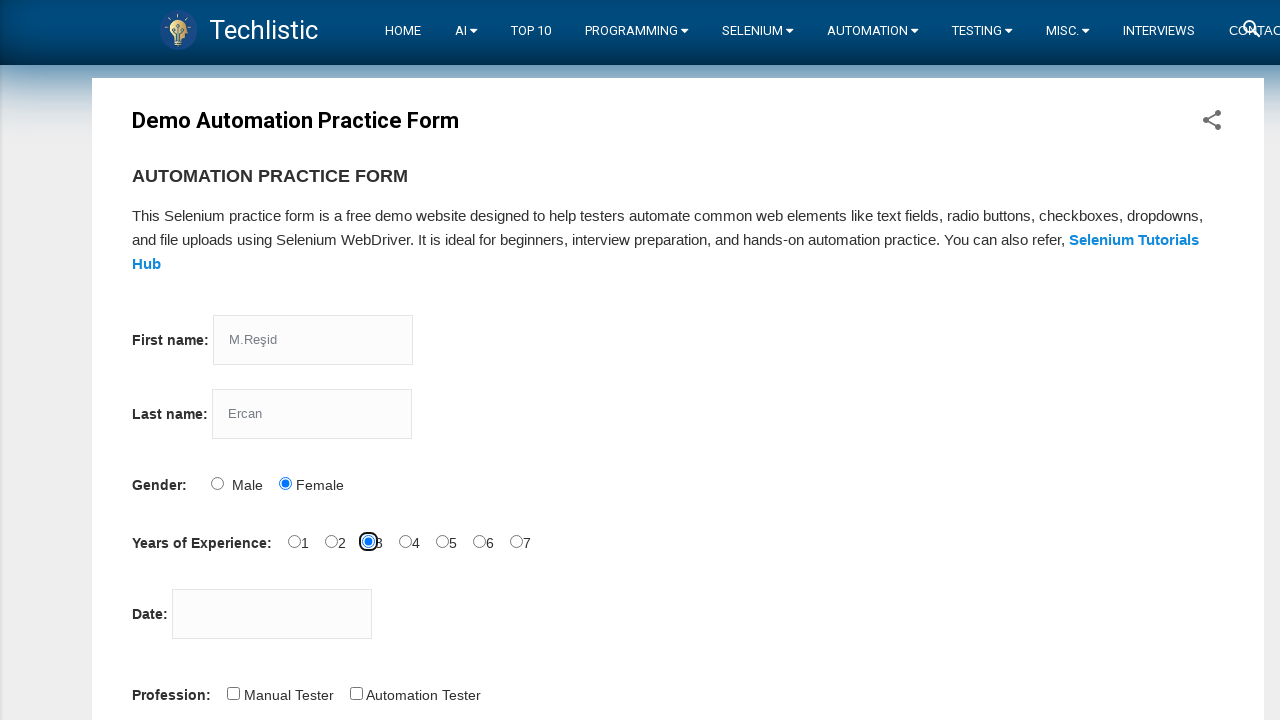

Pressed ArrowRight for years of experience third time
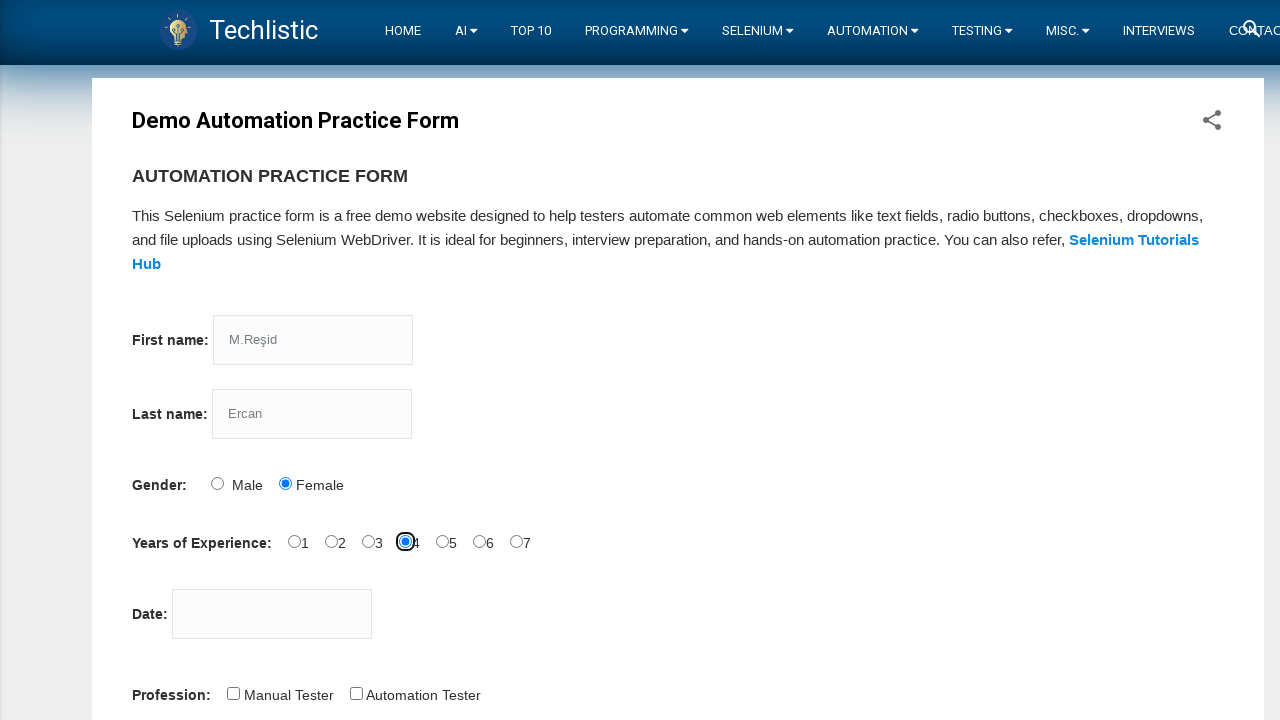

Pressed Tab to move to date field
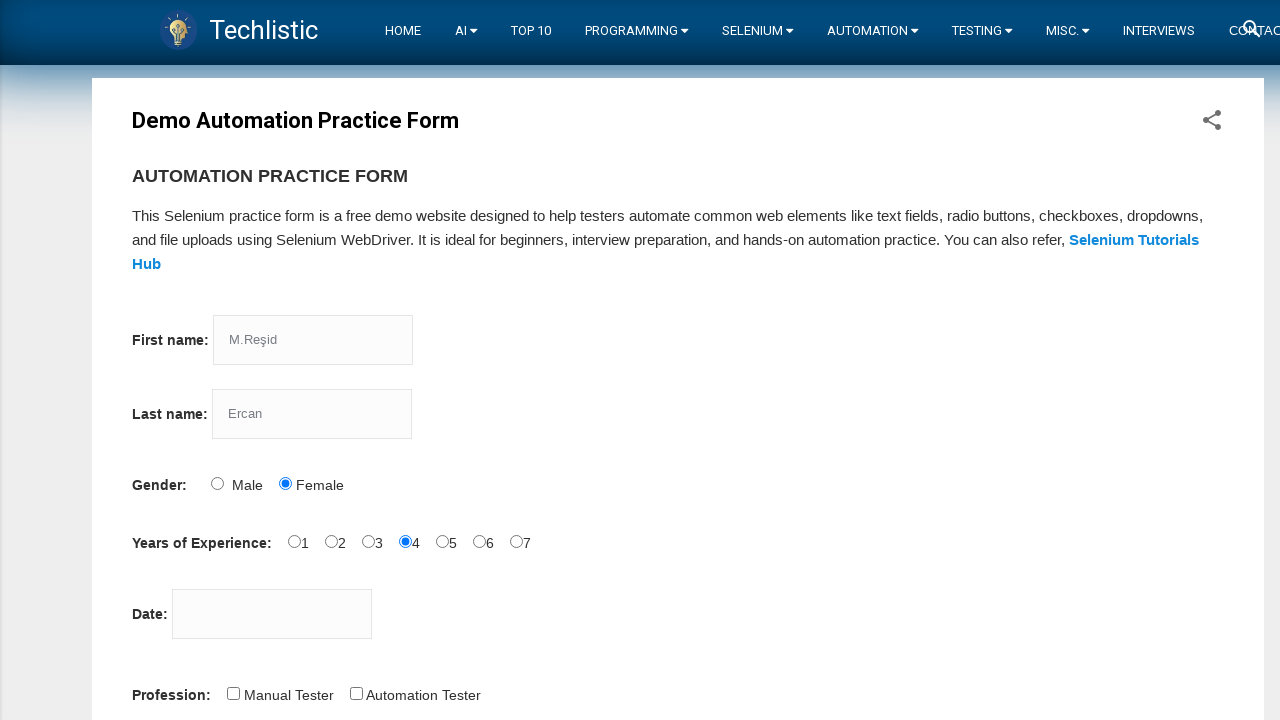

Entered date '27/12/2022'
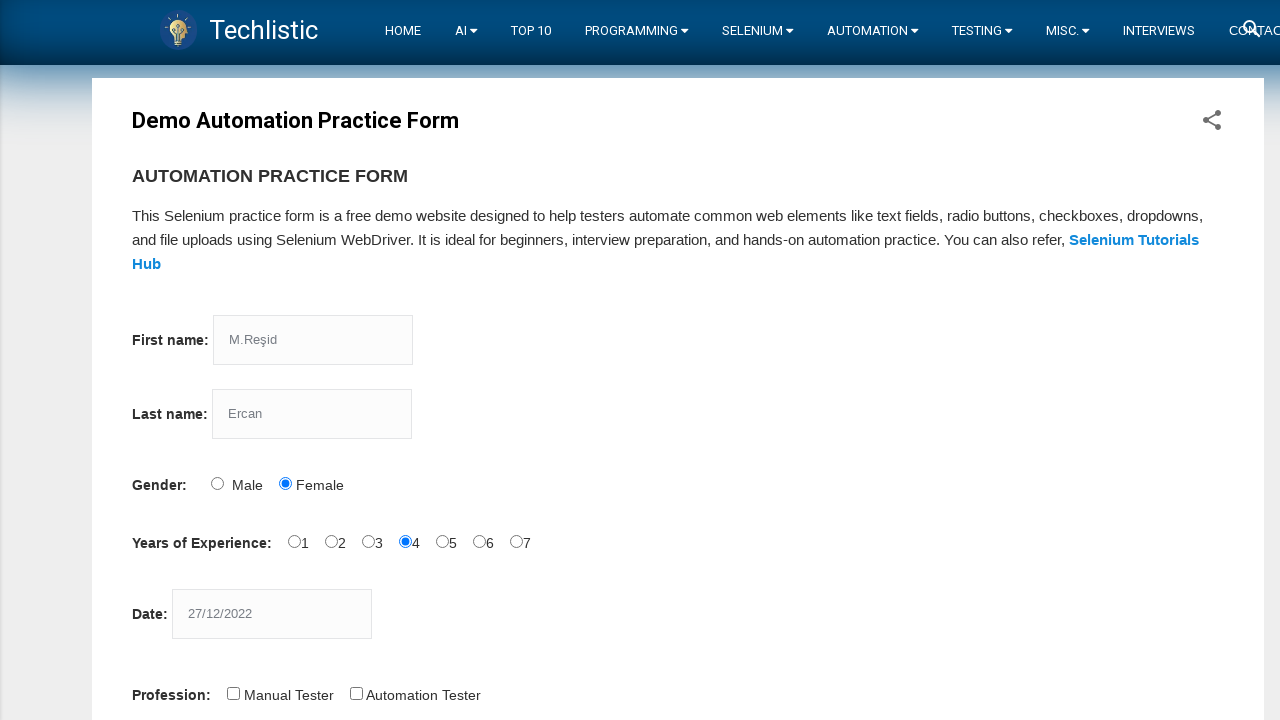

Pressed Tab to move to profession field
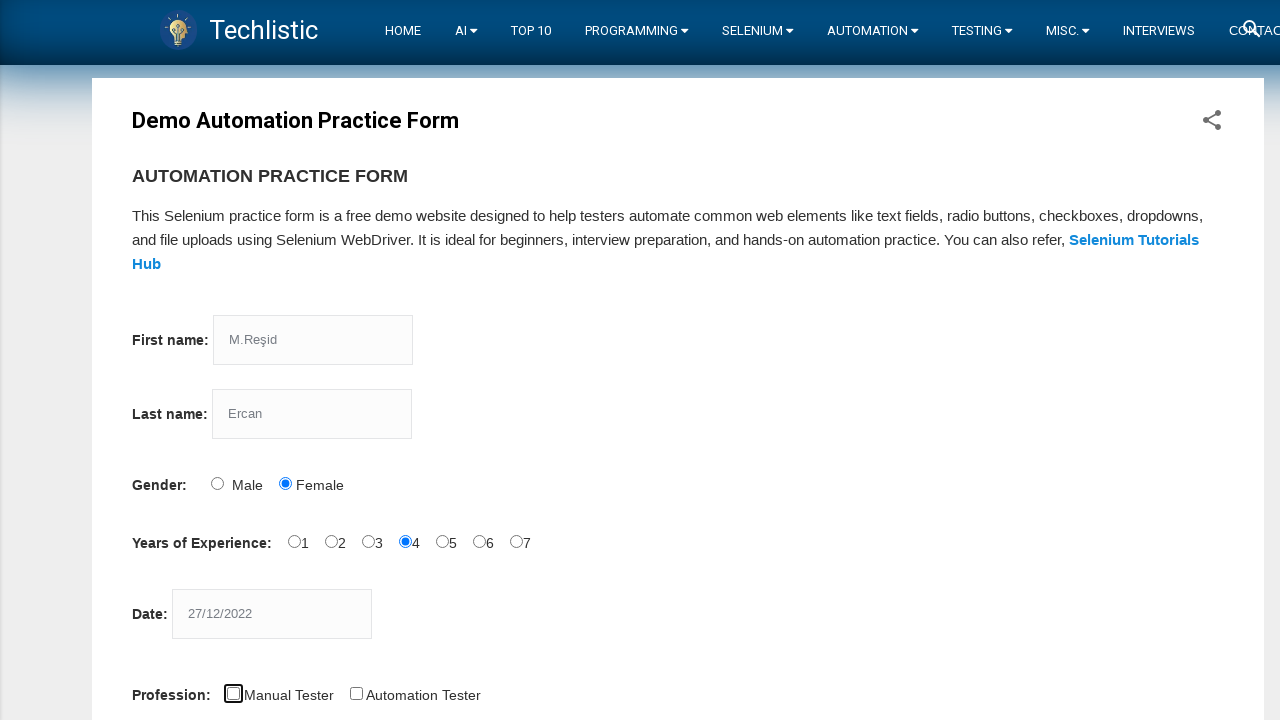

Pressed Tab again in profession section
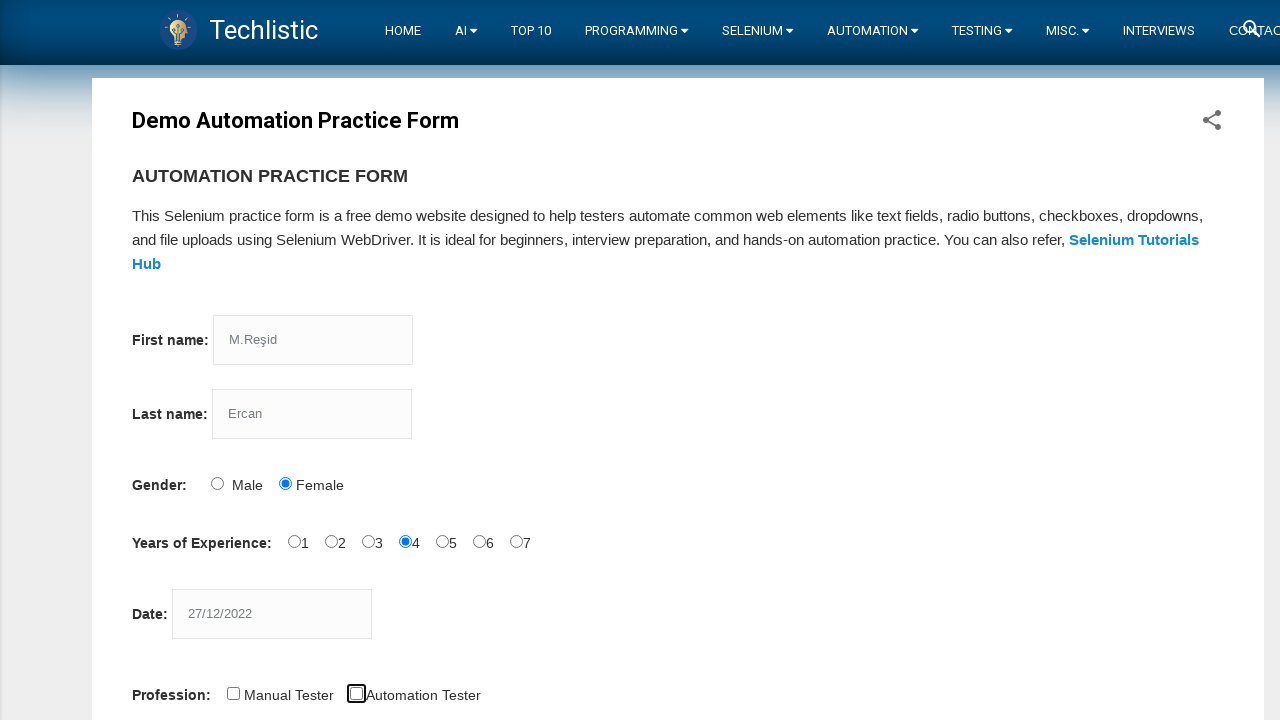

Selected 'Automation Tester' checkbox using Space
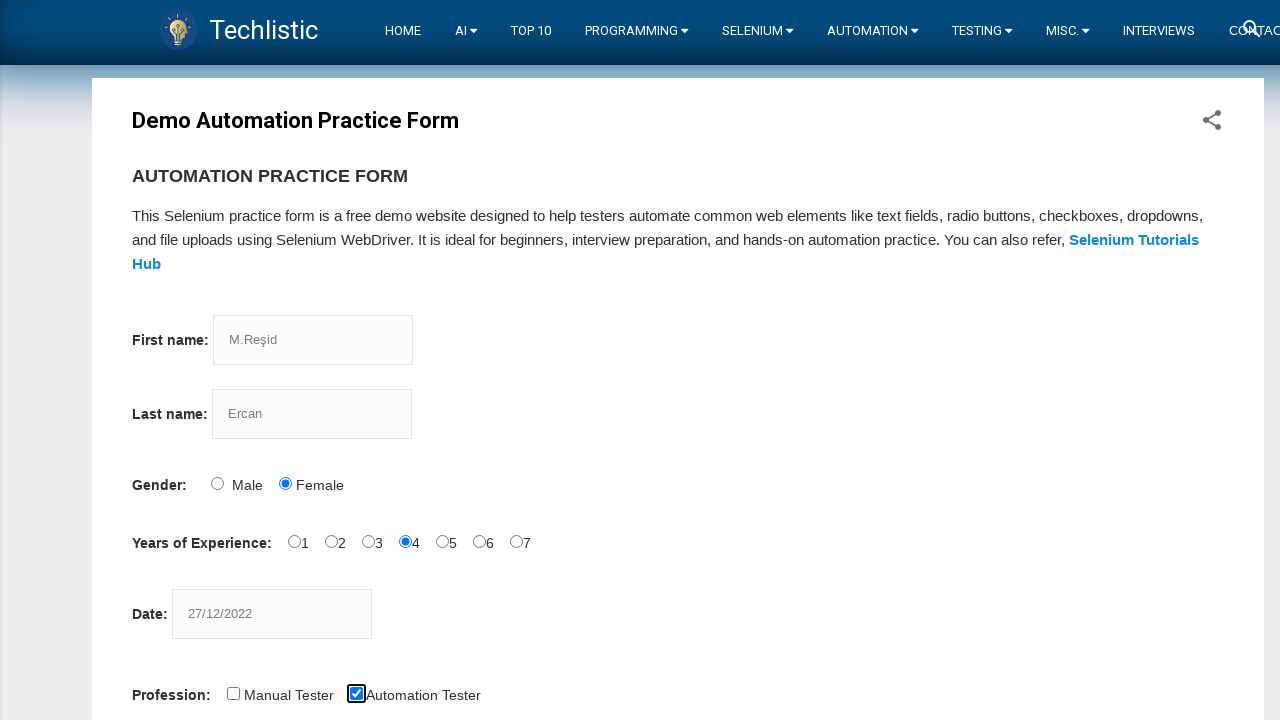

Pressed Tab to move to automation tool field
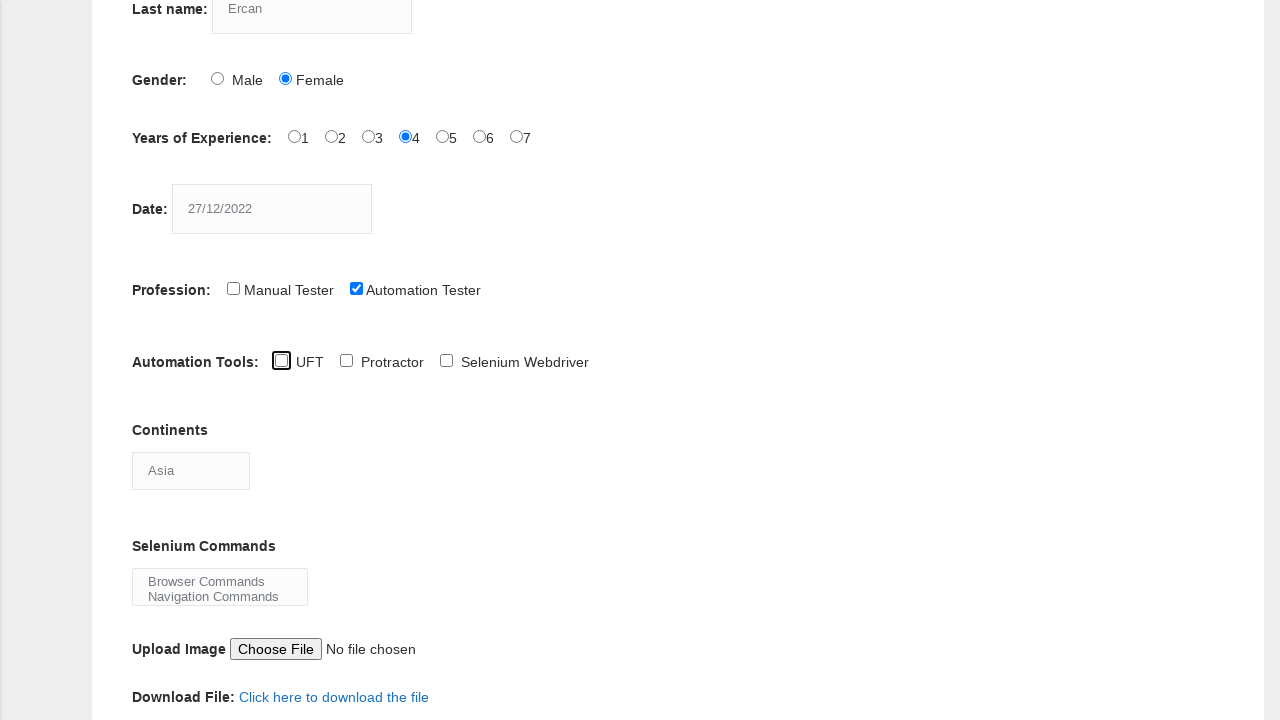

Pressed Tab in automation tool section
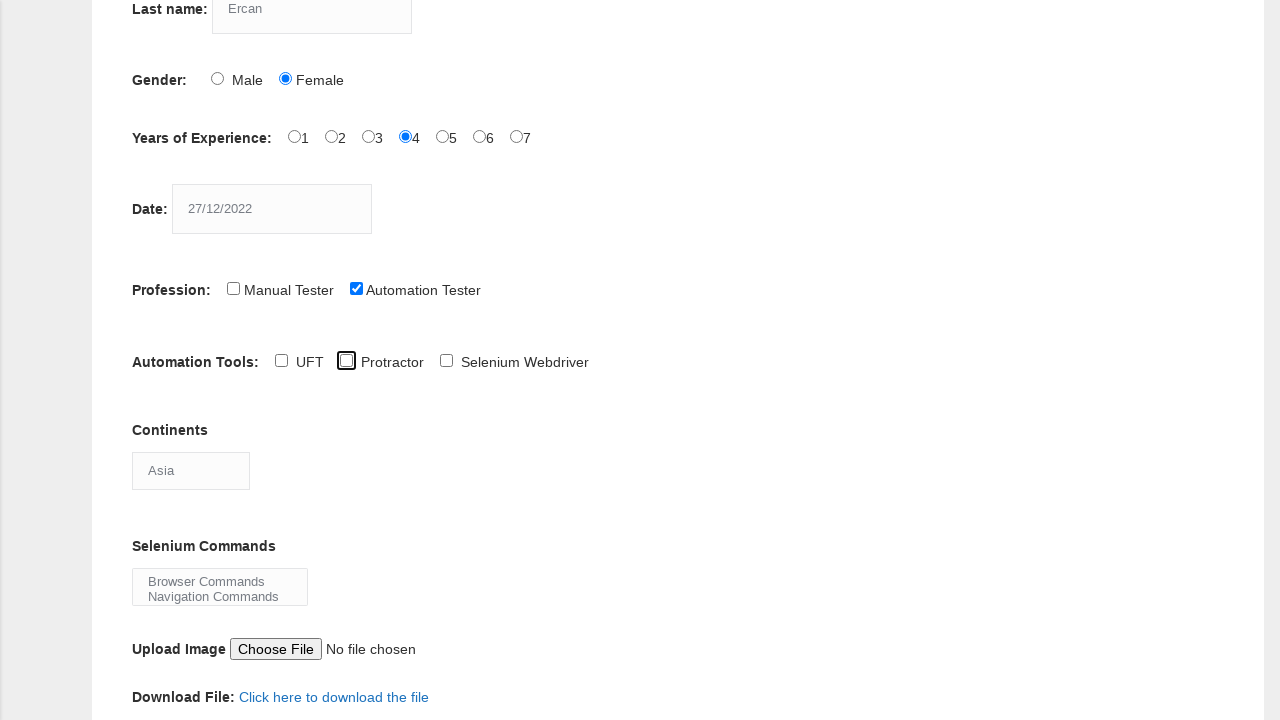

Pressed Tab again in automation tool section
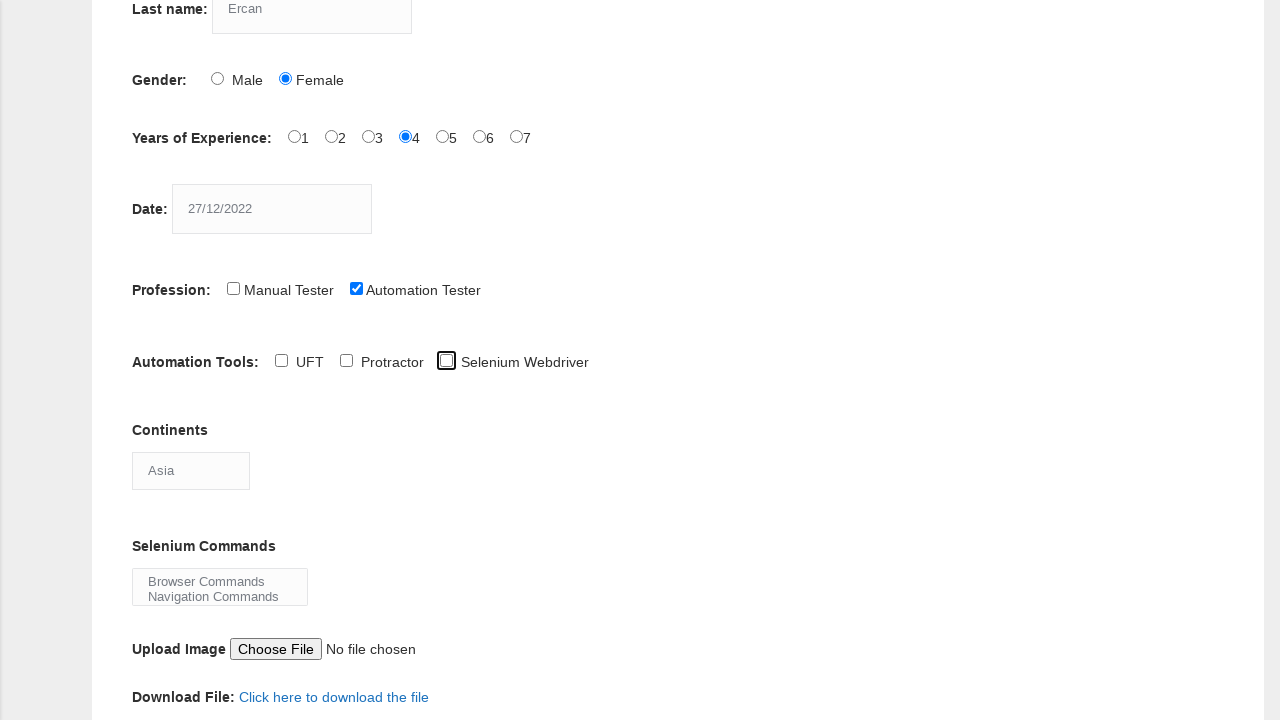

Selected 'Selenium Webdriver' checkbox using Space
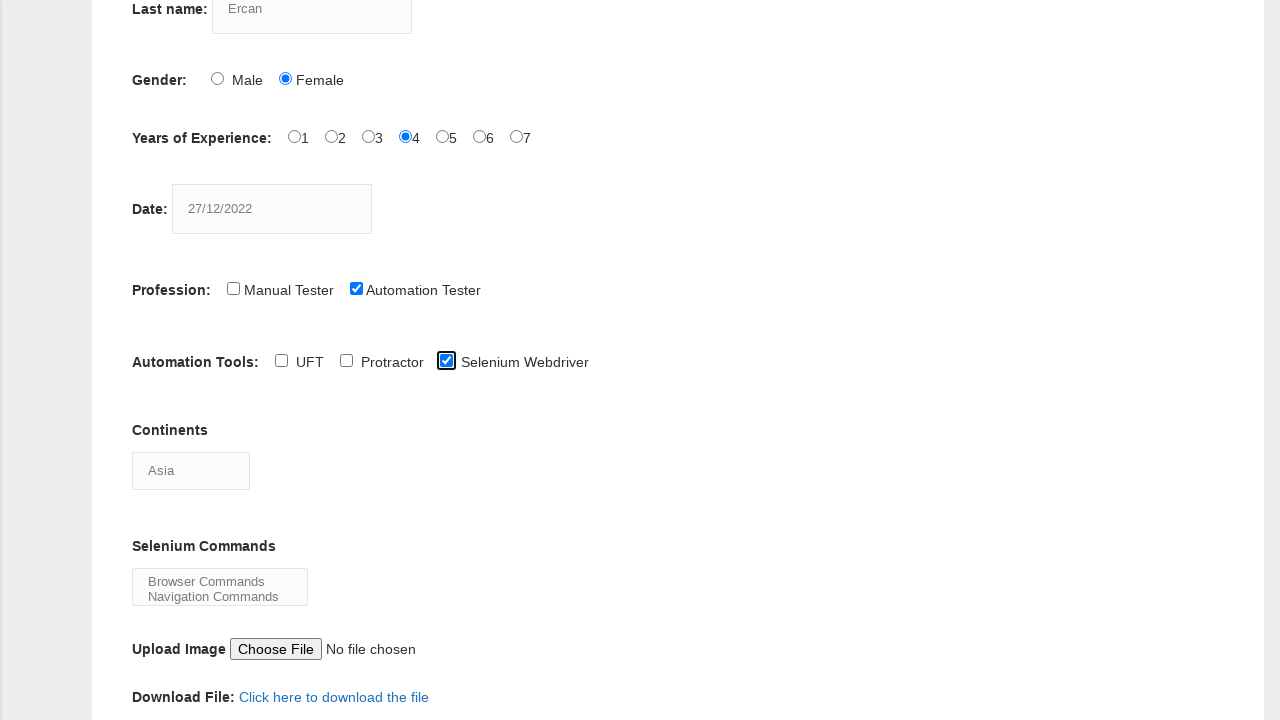

Pressed Tab to move to continent dropdown
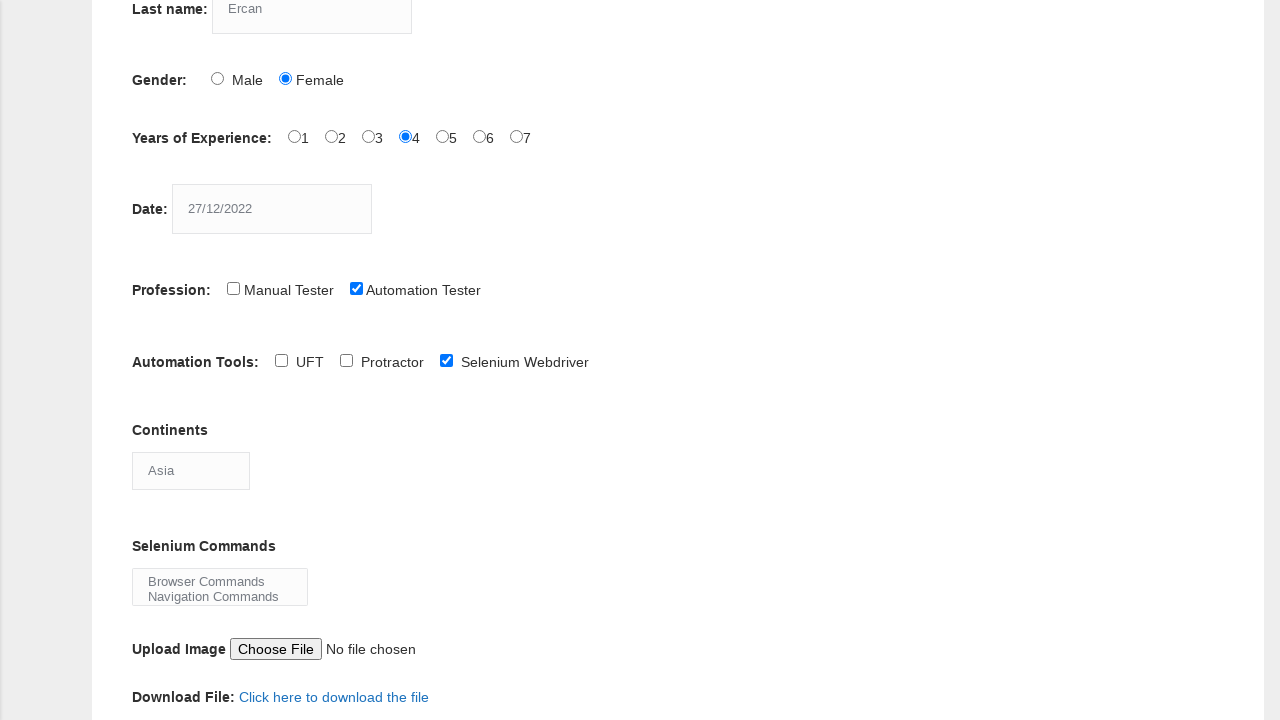

Typed 'Africa' in continent dropdown
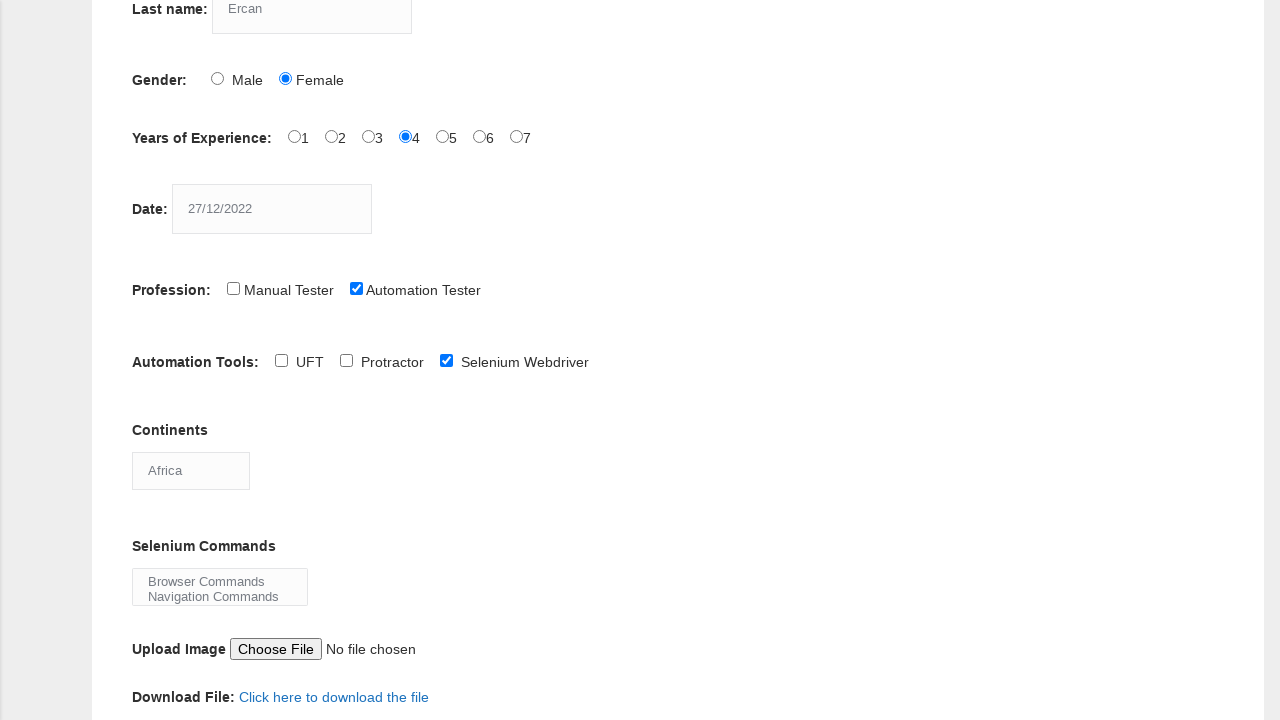

Pressed Tab to move to Selenium Commands field
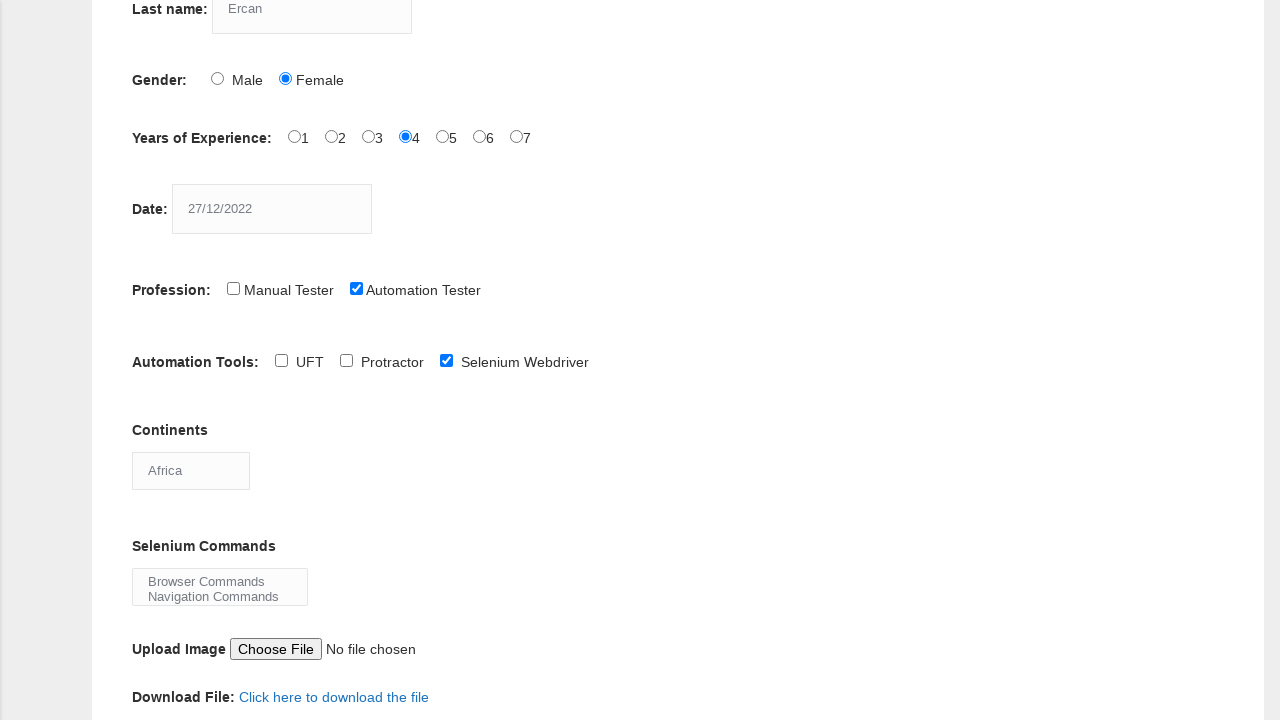

Typed 'Browser Commands' in Selenium Commands dropdown
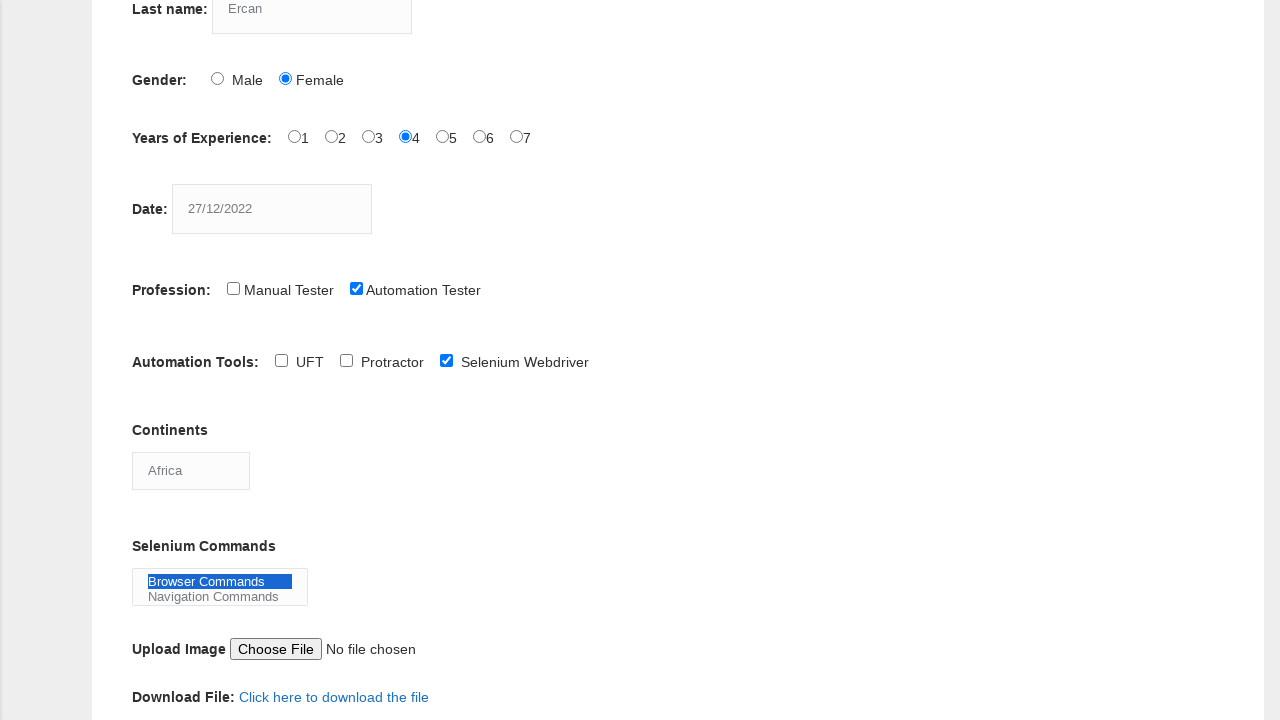

Pressed Enter to confirm Selenium Commands selection
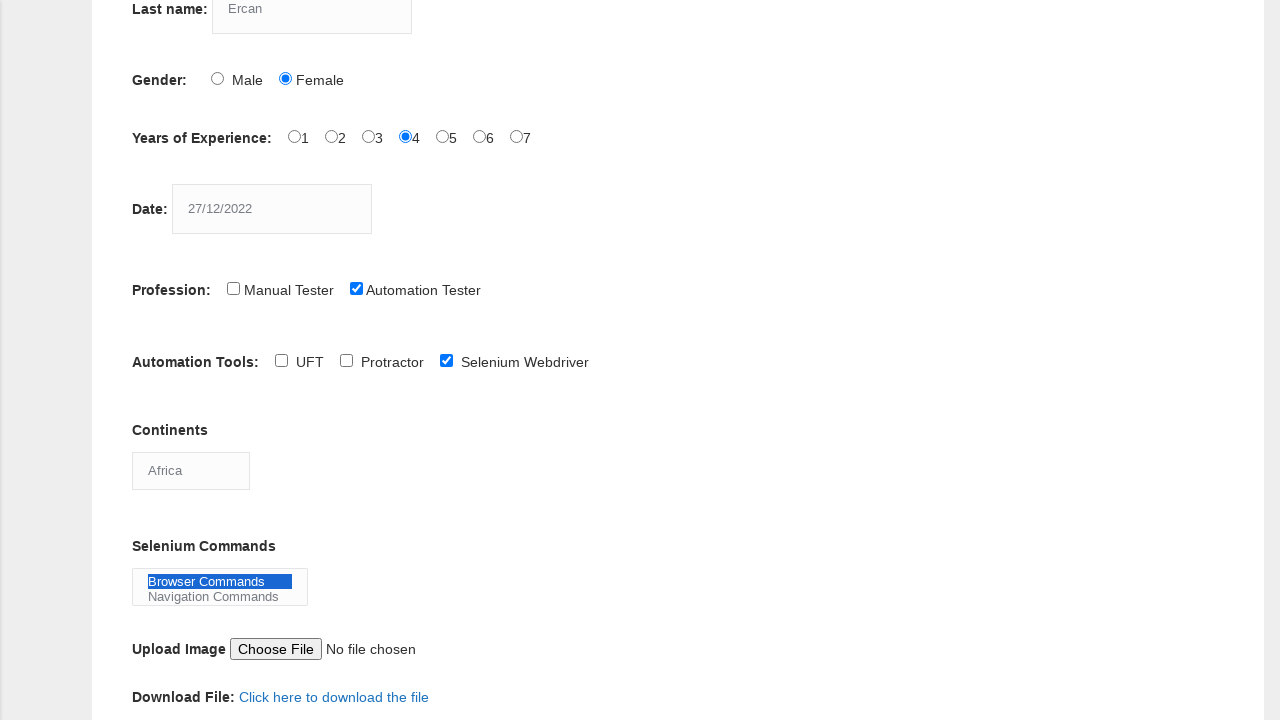

Pressed Tab to navigate towards submit button
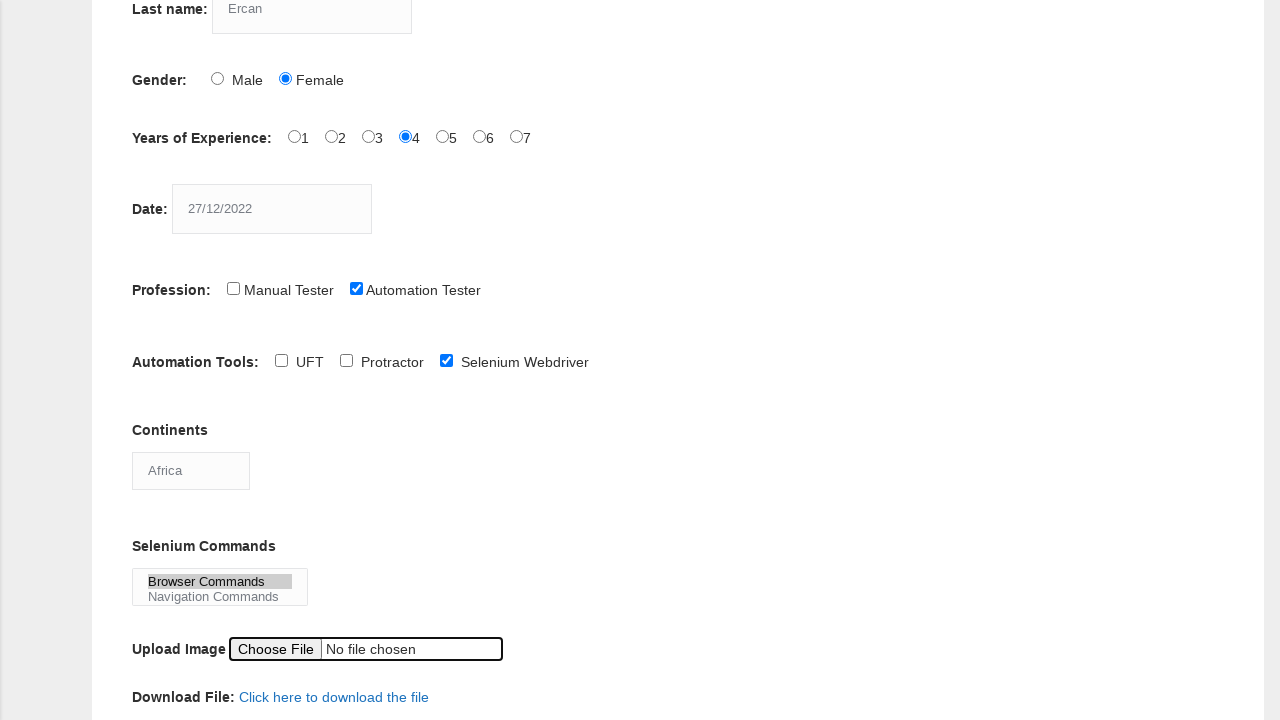

Pressed Tab again to navigate towards submit button
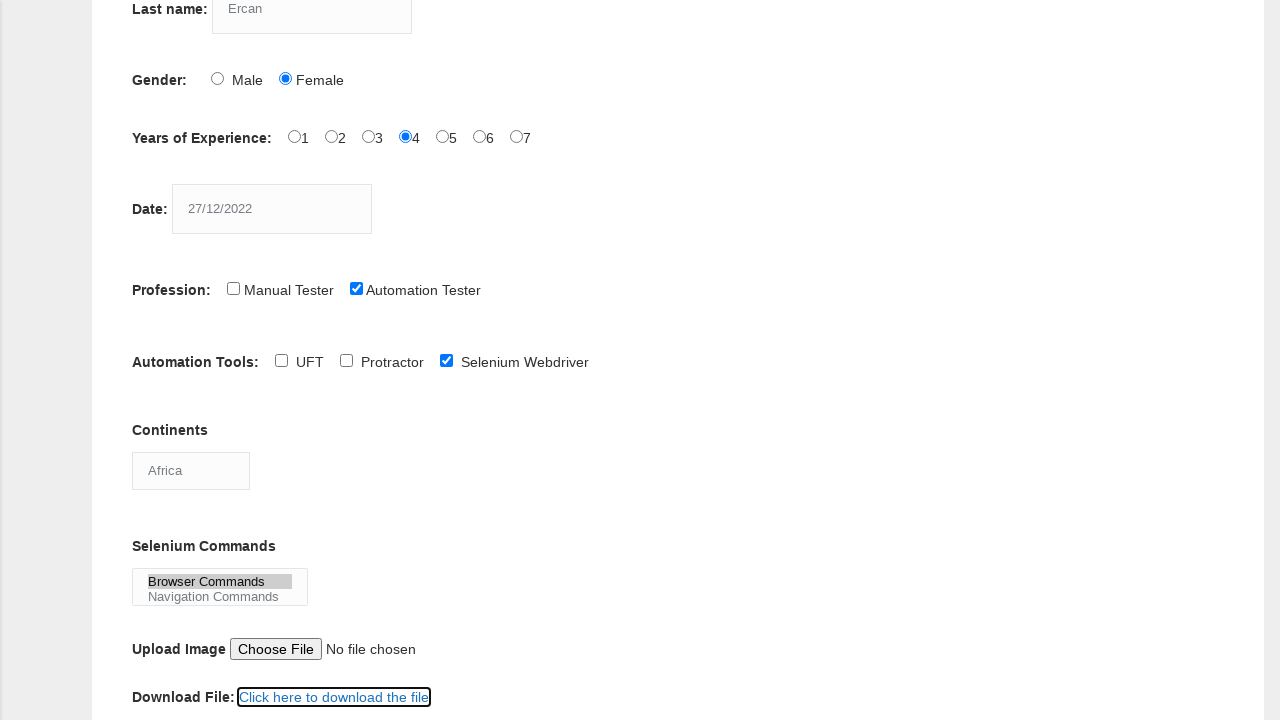

Pressed Tab third time to reach submit button
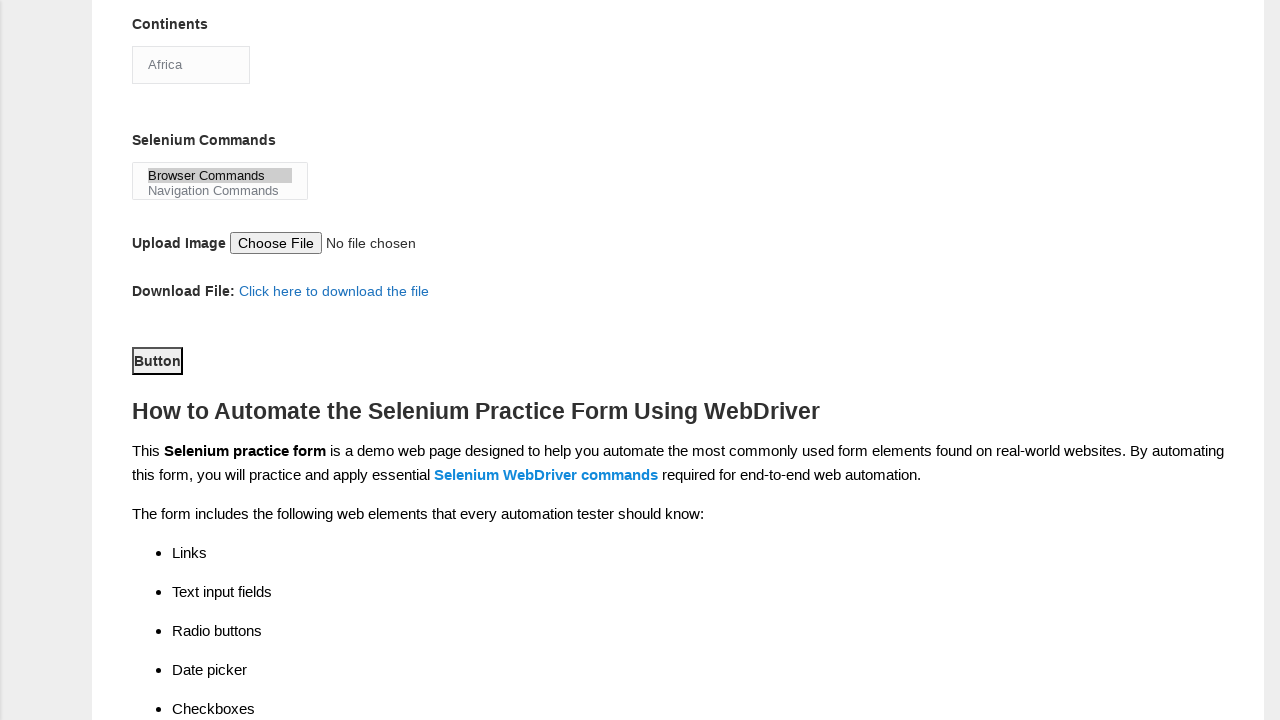

Pressed Enter to submit the form
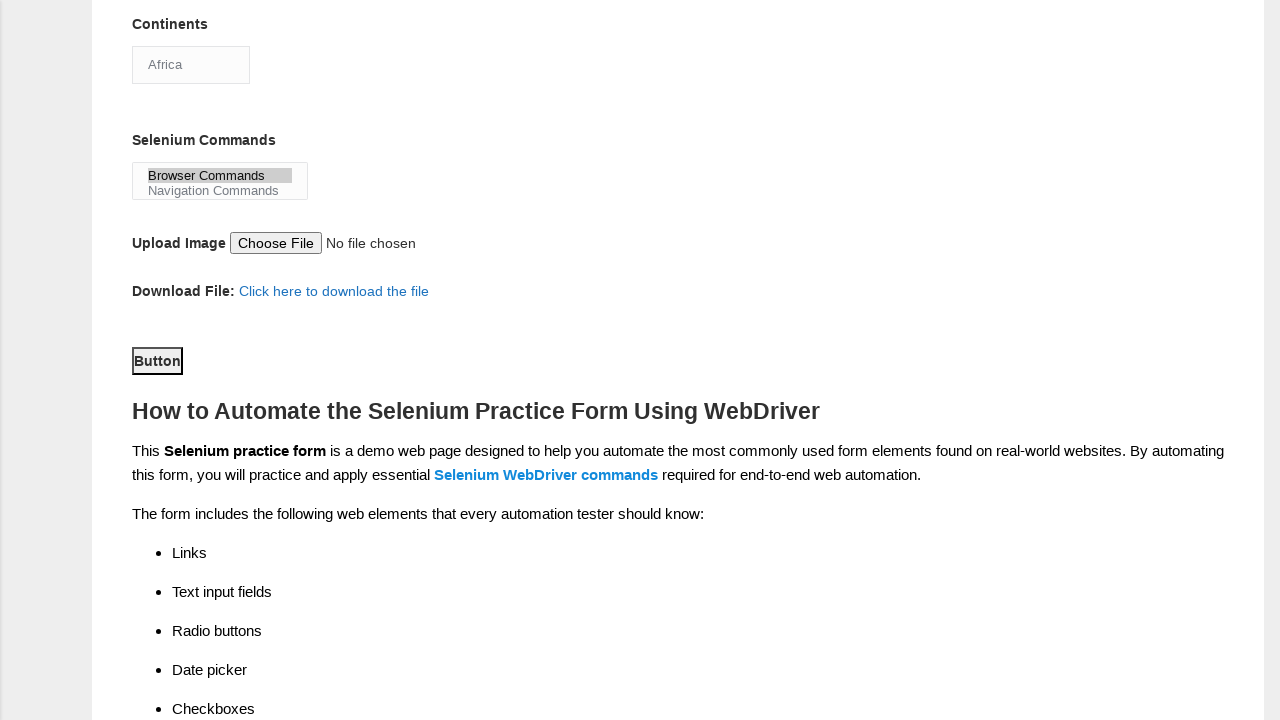

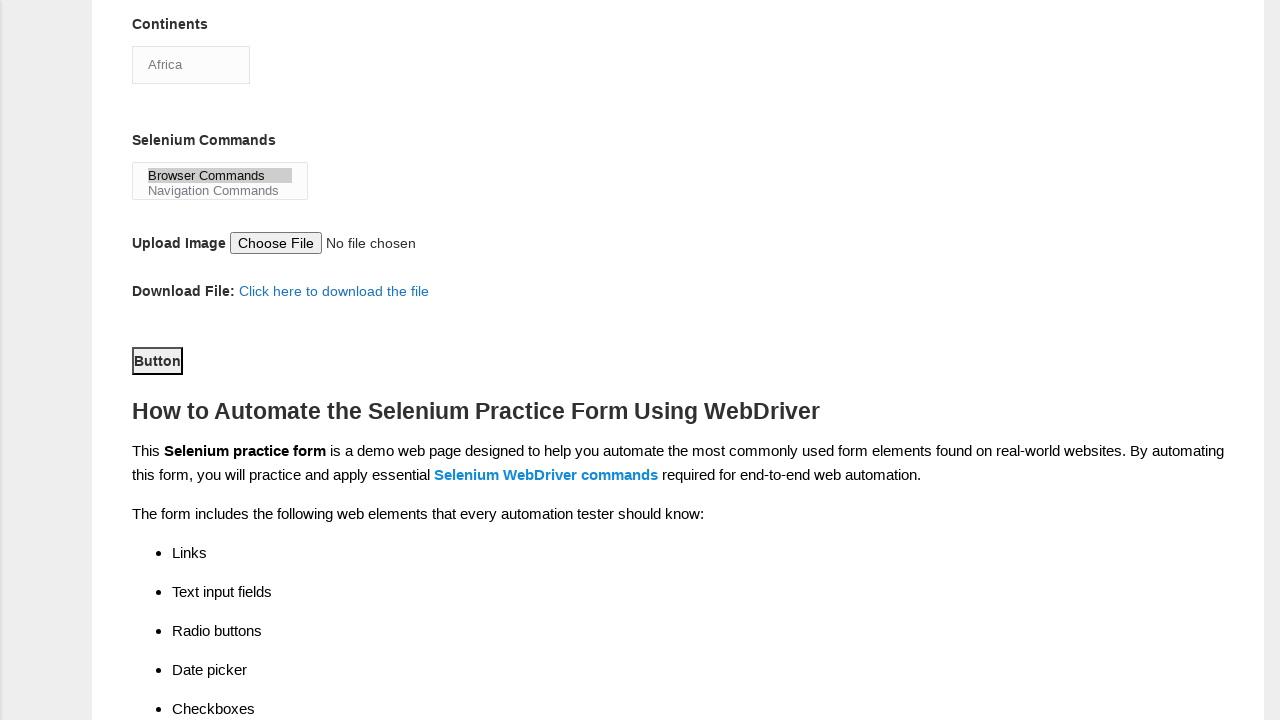